Tests resource loading performance by monitoring network responses and collecting resource statistics during page load

Starting URL: https://opensource-demo.orangehrmlive.com

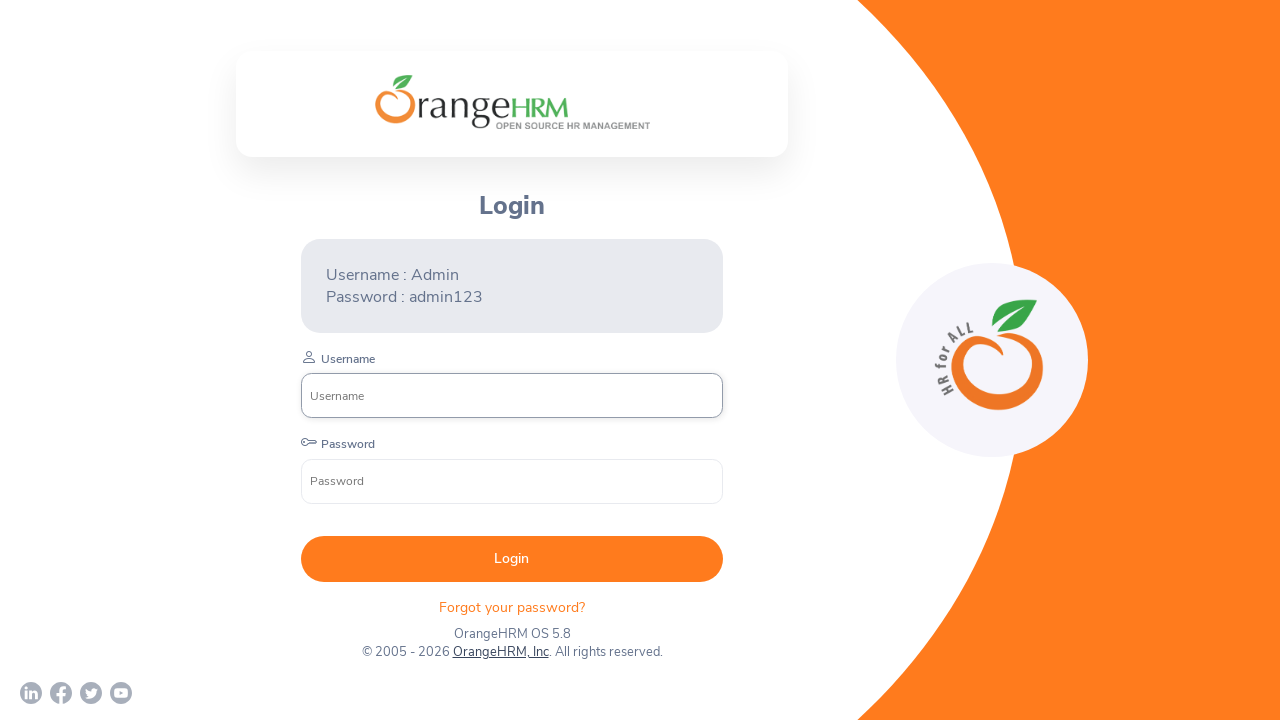

Waited for DOM content to load
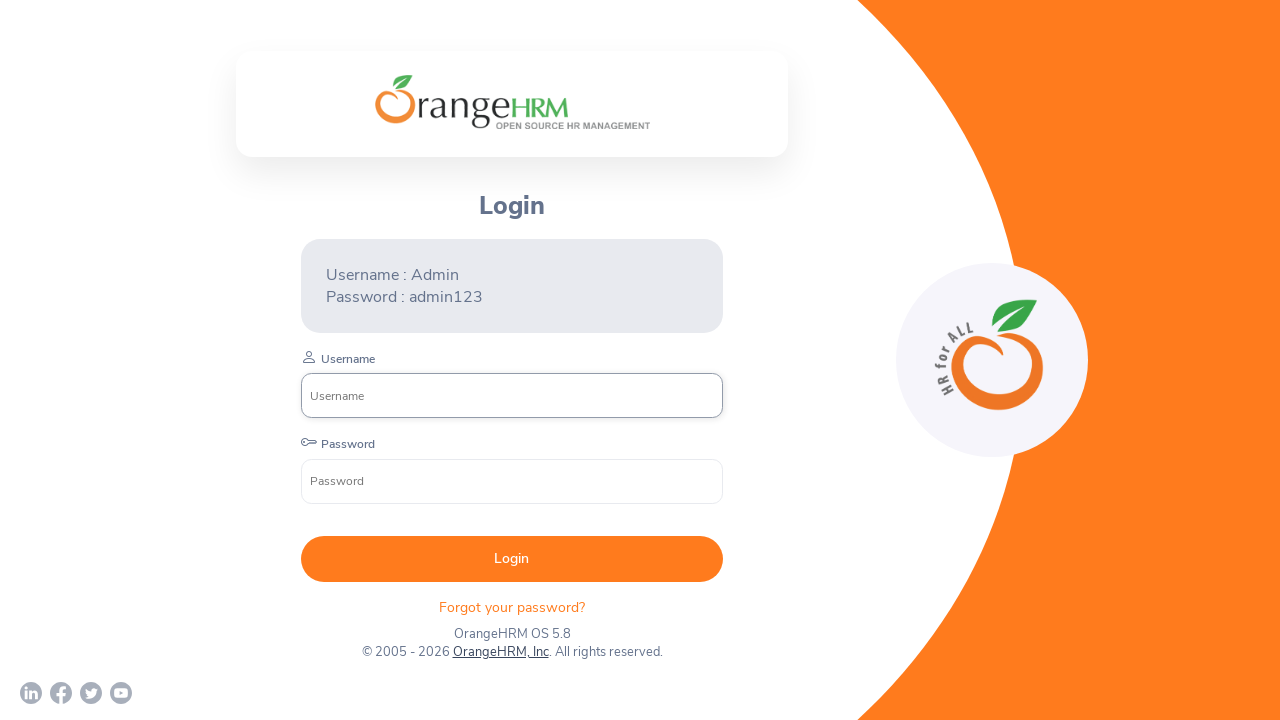

Waited for network to be idle - all resources loaded
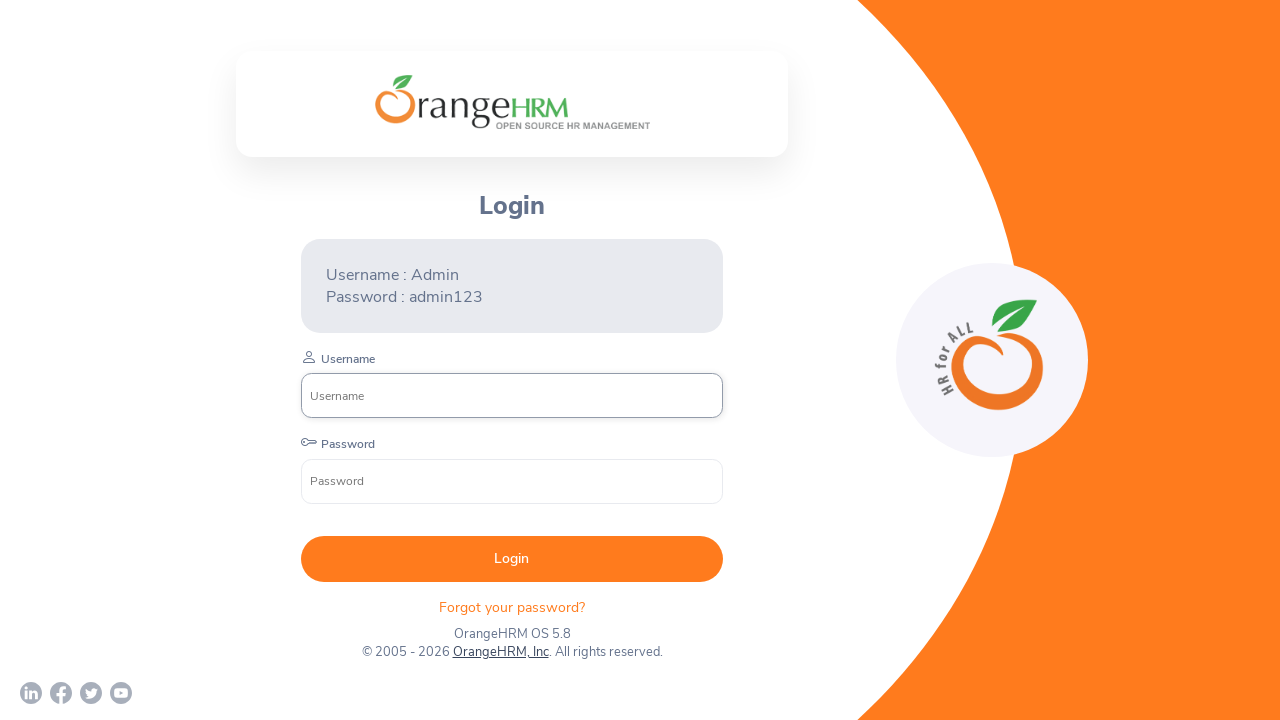

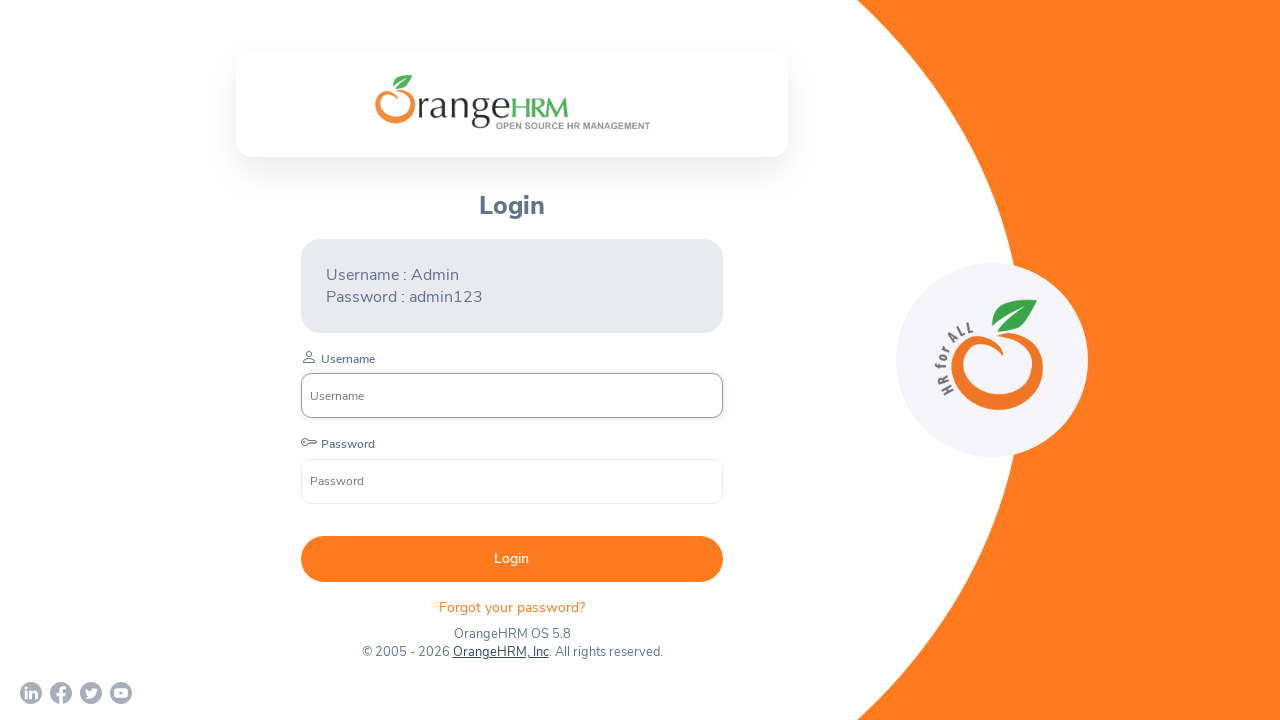